Tests right-click (context click) functionality on the Downloads link on the Selenium website homepage

Starting URL: https://www.selenium.dev/

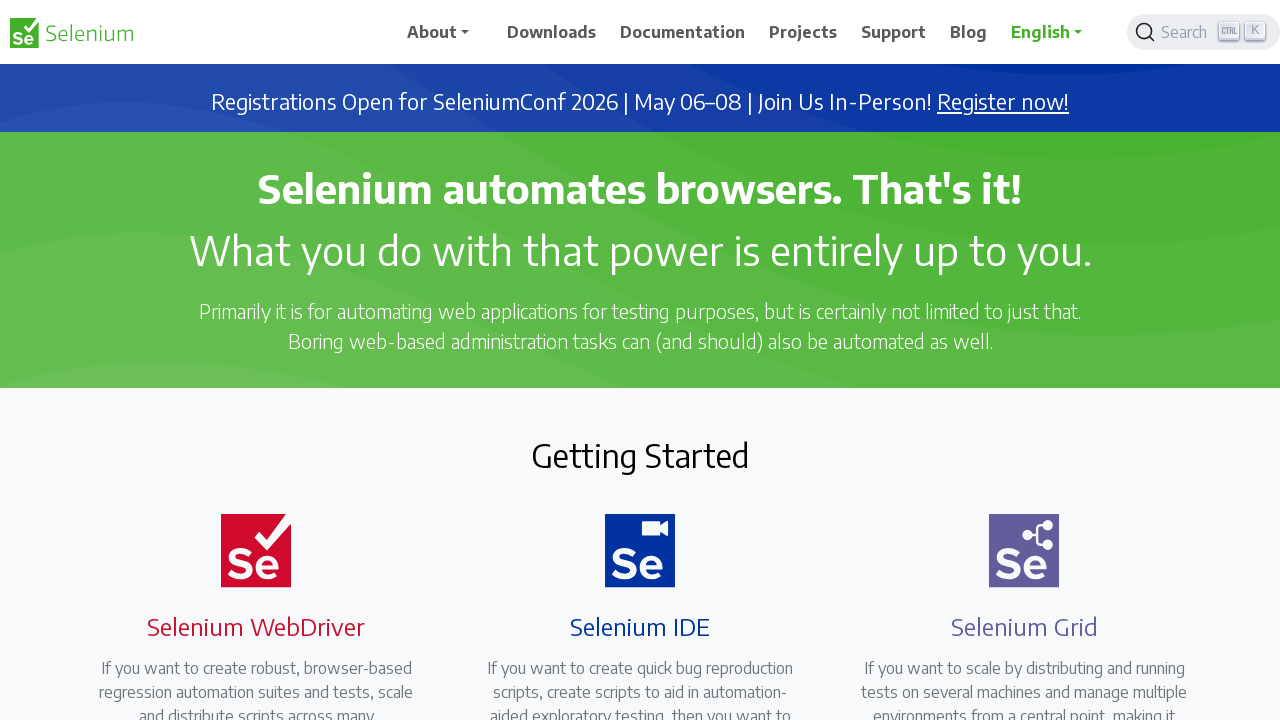

Located the Downloads link on the Selenium homepage
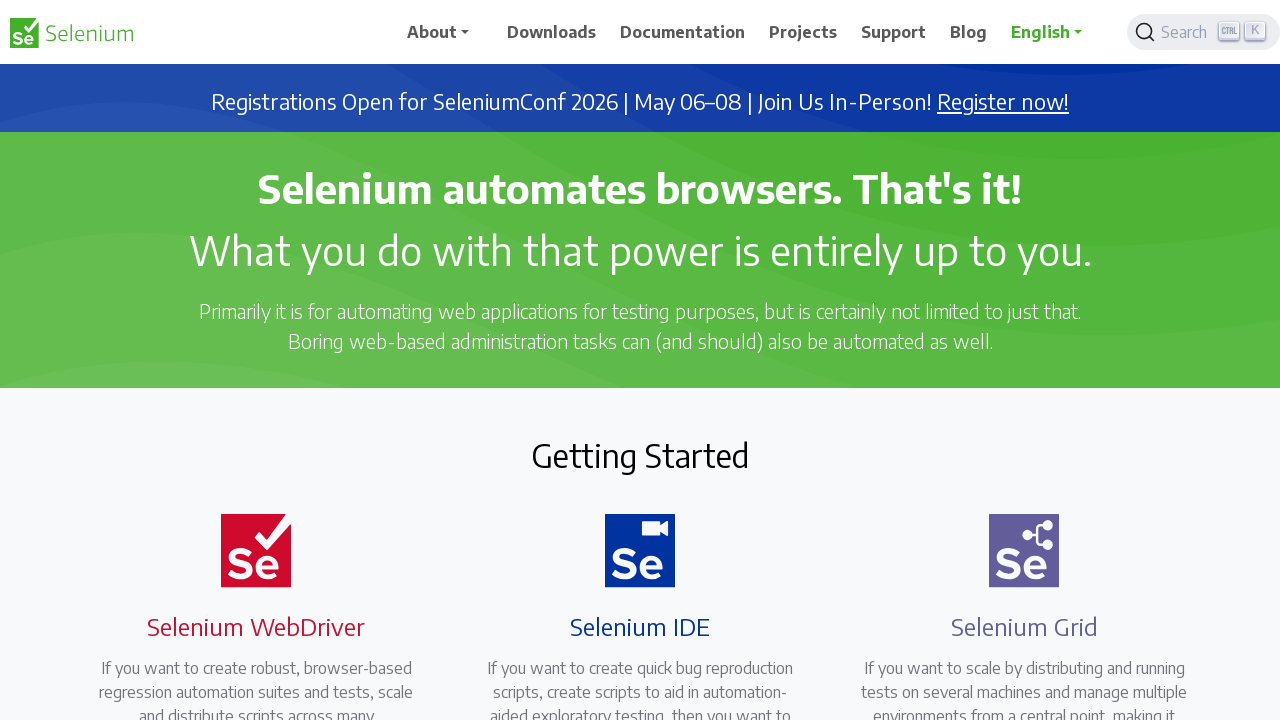

Right-clicked (context click) on the Downloads link at (552, 32) on internal:role=link[name="Downloads"i]
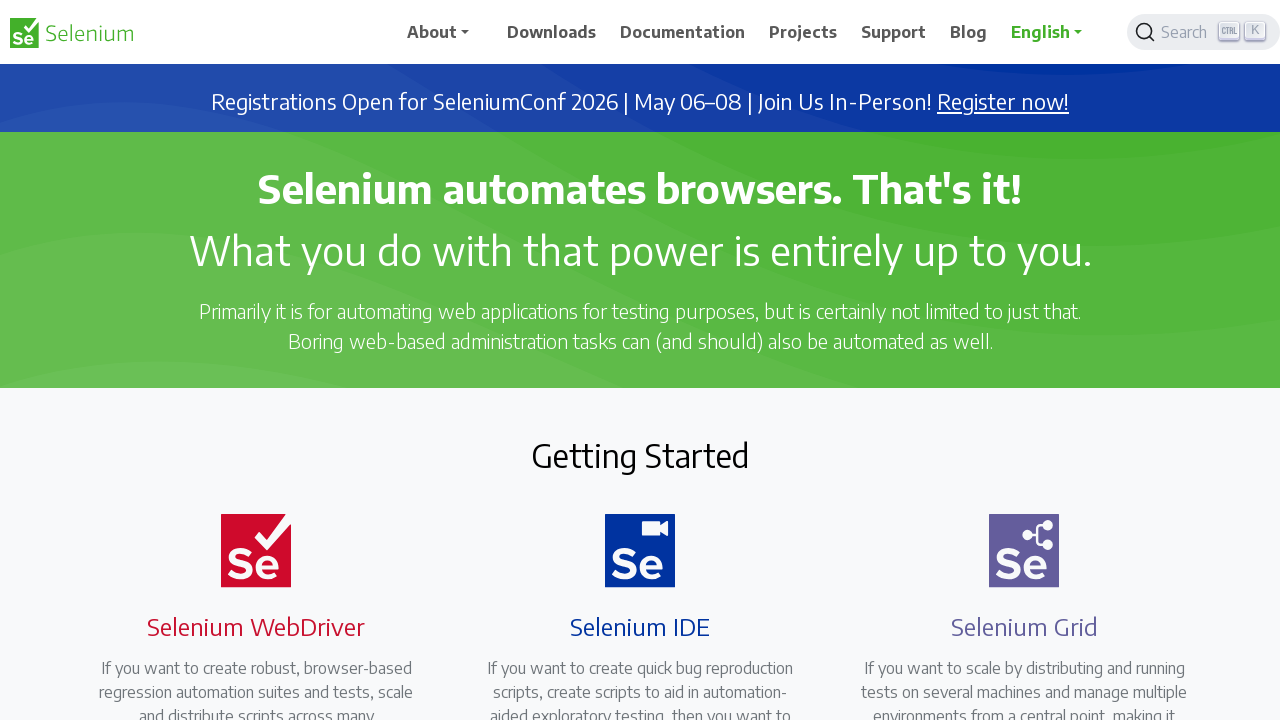

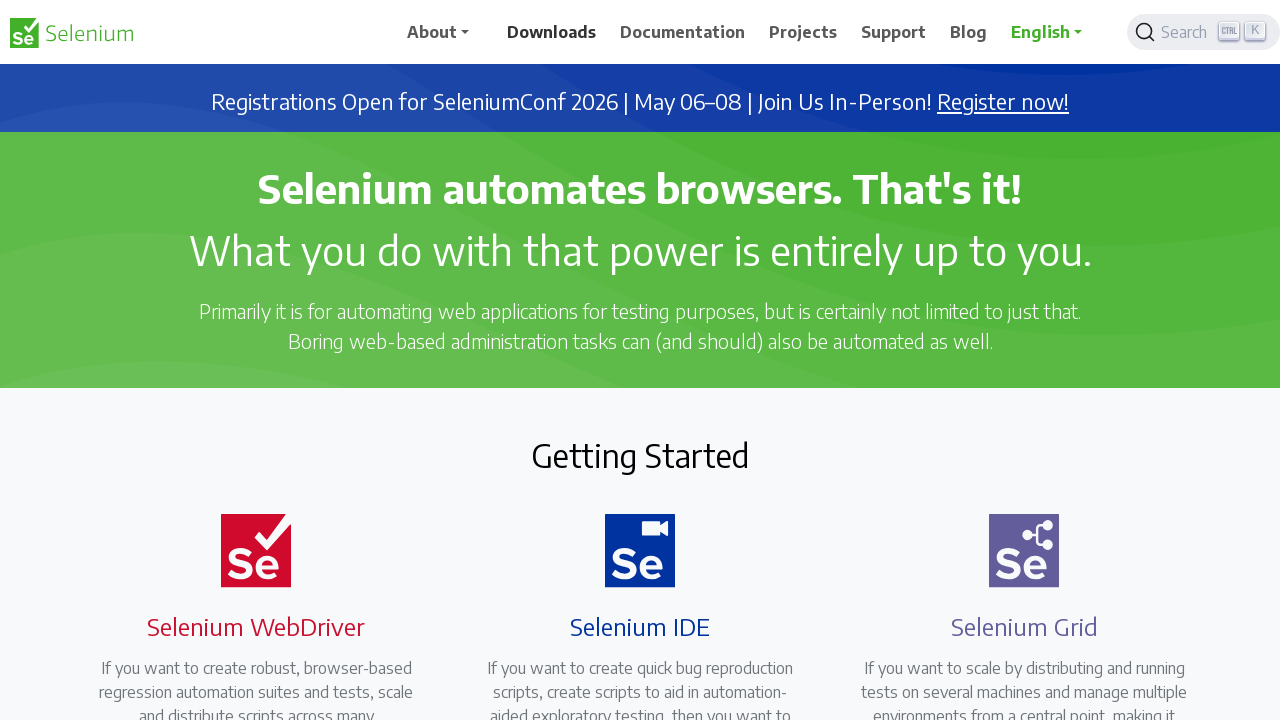